Selects a hotel booking ticket price option by clicking on the radio button for the $400 ticket

Starting URL: https://automationbysqatools.blogspot.com/2021/05/dummy-website.html

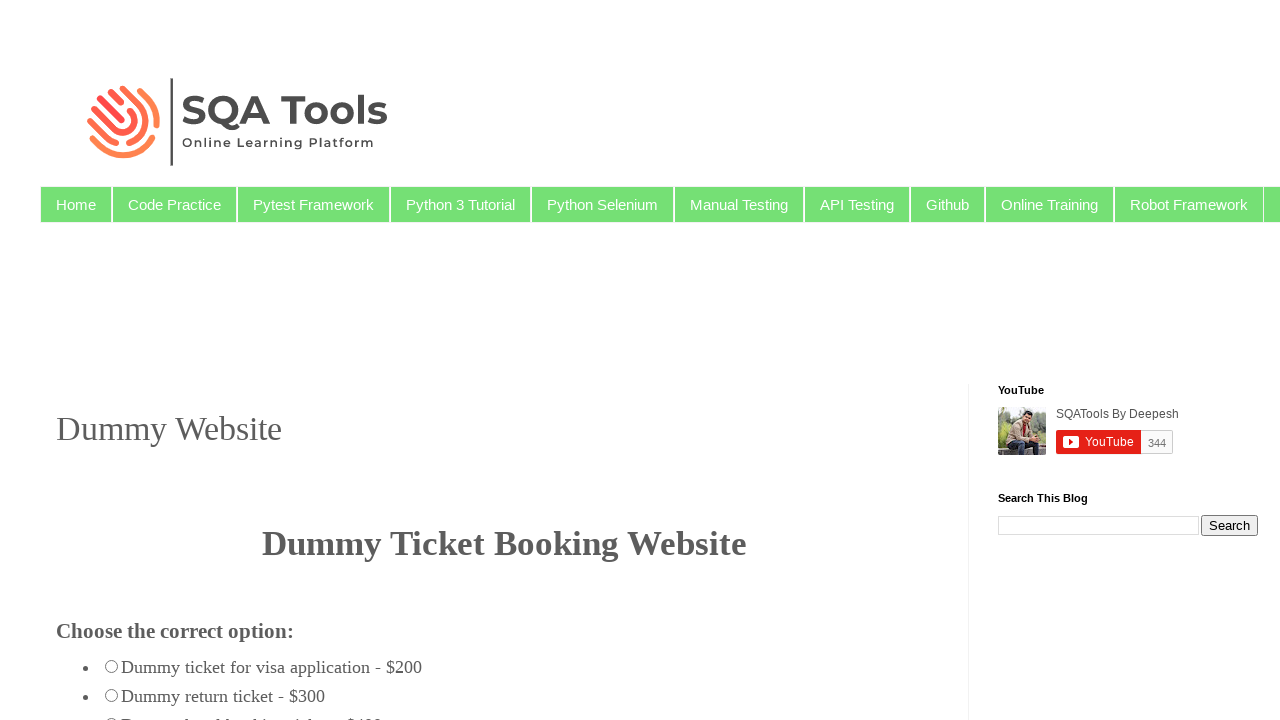

Navigated to dummy hotel booking website
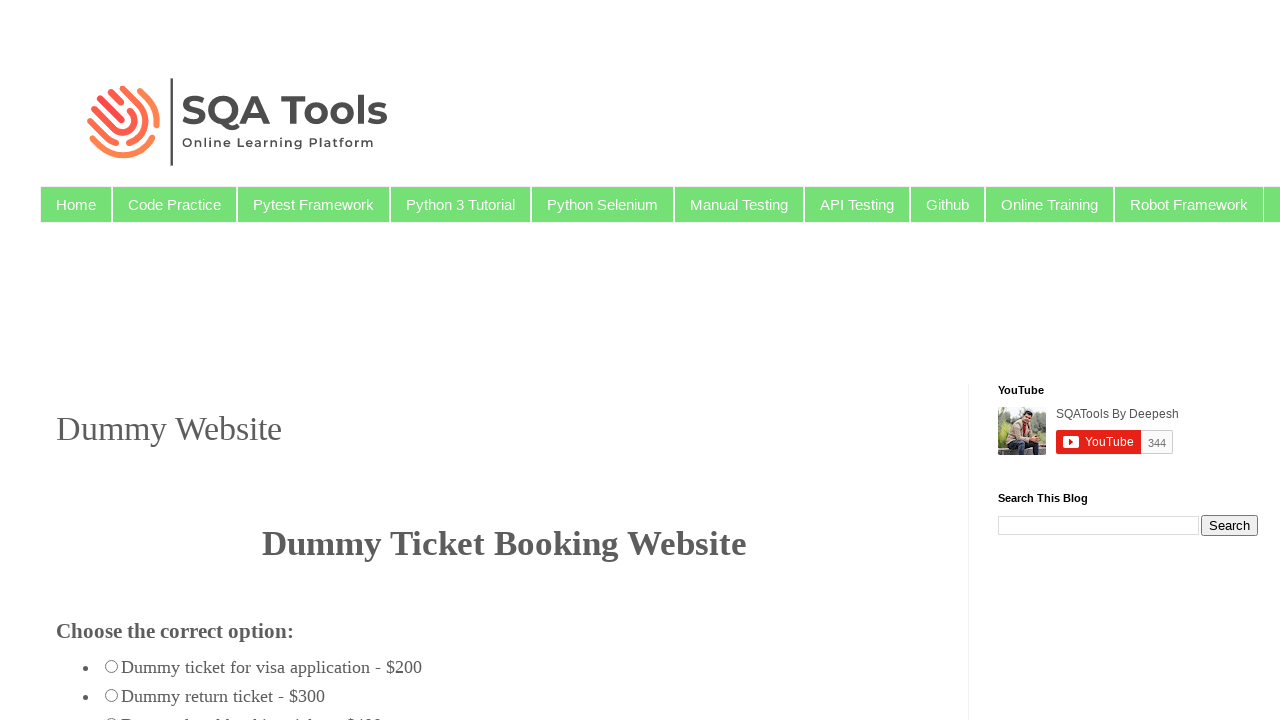

Clicked radio button to select $400 ticket price option at (112, 714) on //span[contains(text(), 'Dummy hotel booking ticket - $400 ')]//preceding-siblin
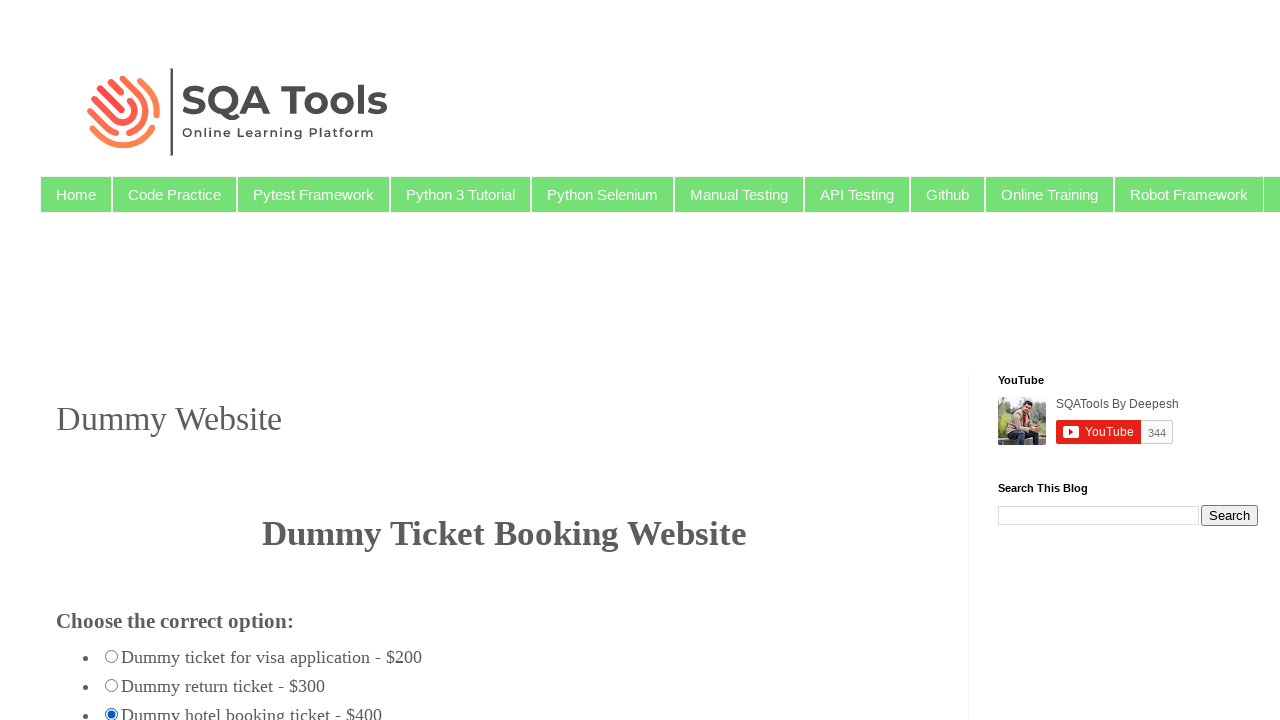

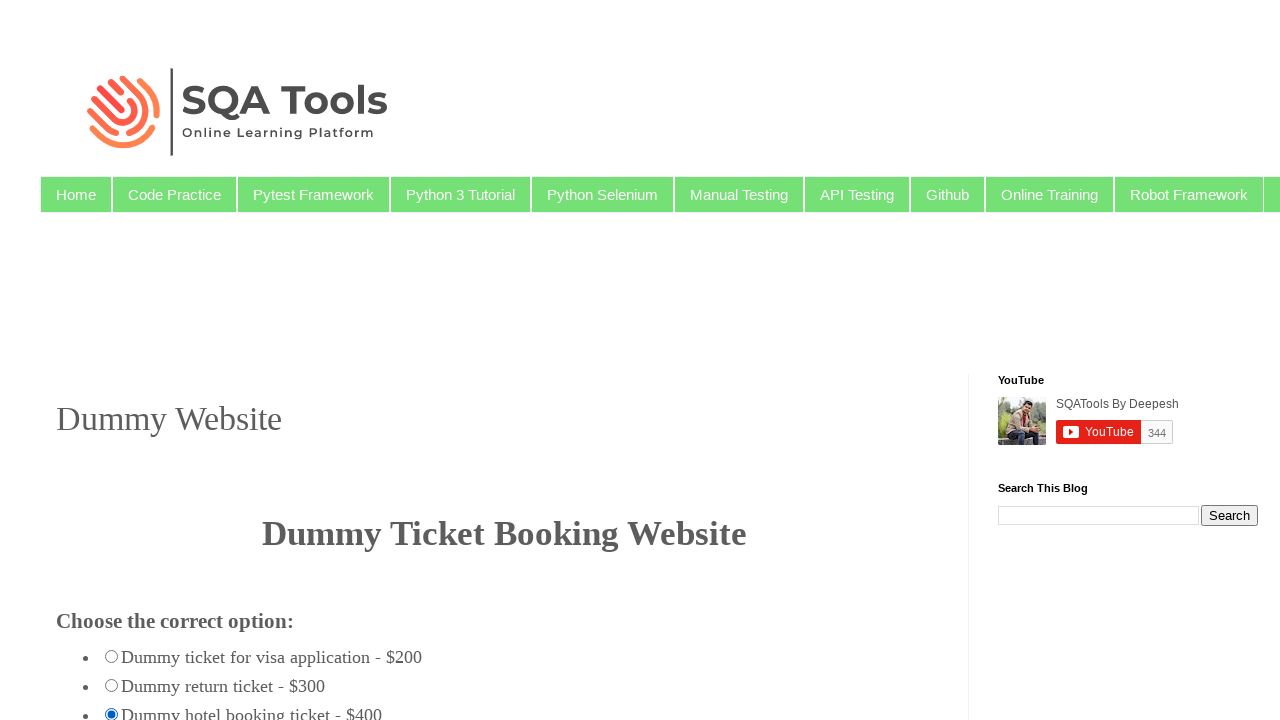